Tests the search functionality on Python.org by entering a search query "pycon" and submitting the search form

Starting URL: http://www.python.org

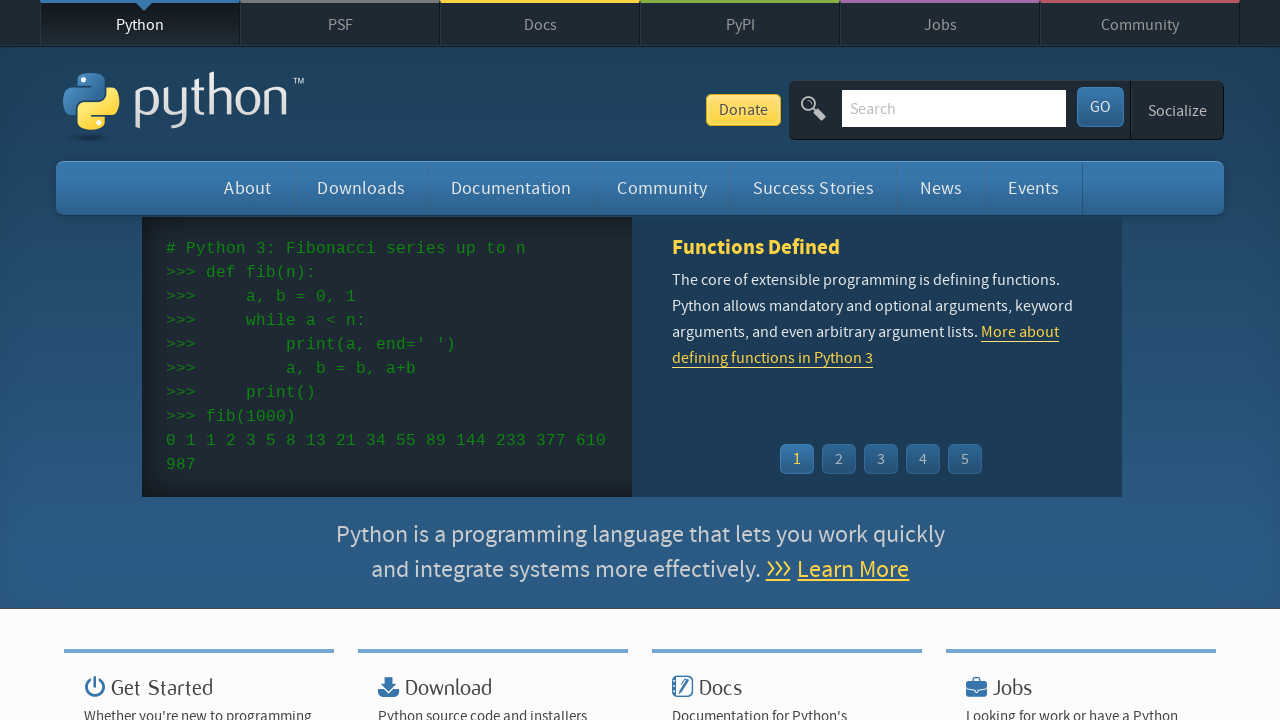

Filled search box with 'pycon' query on input[name='q']
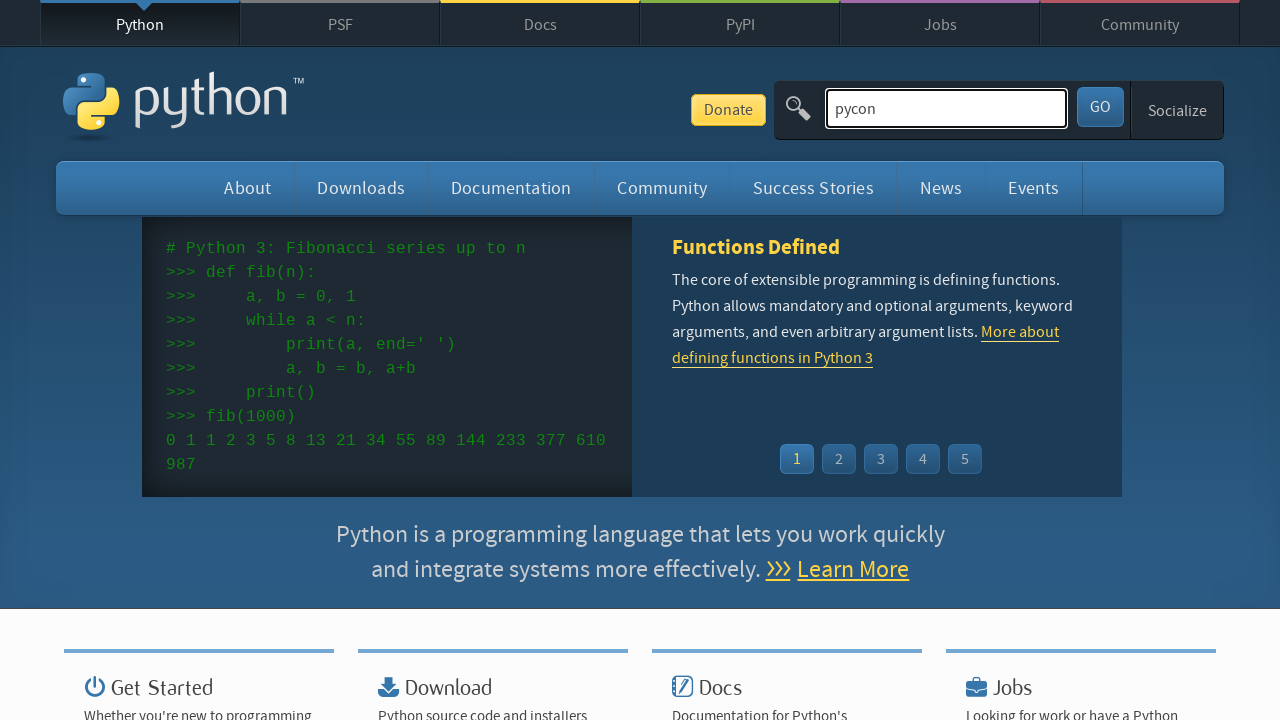

Pressed Enter to submit search form on input[name='q']
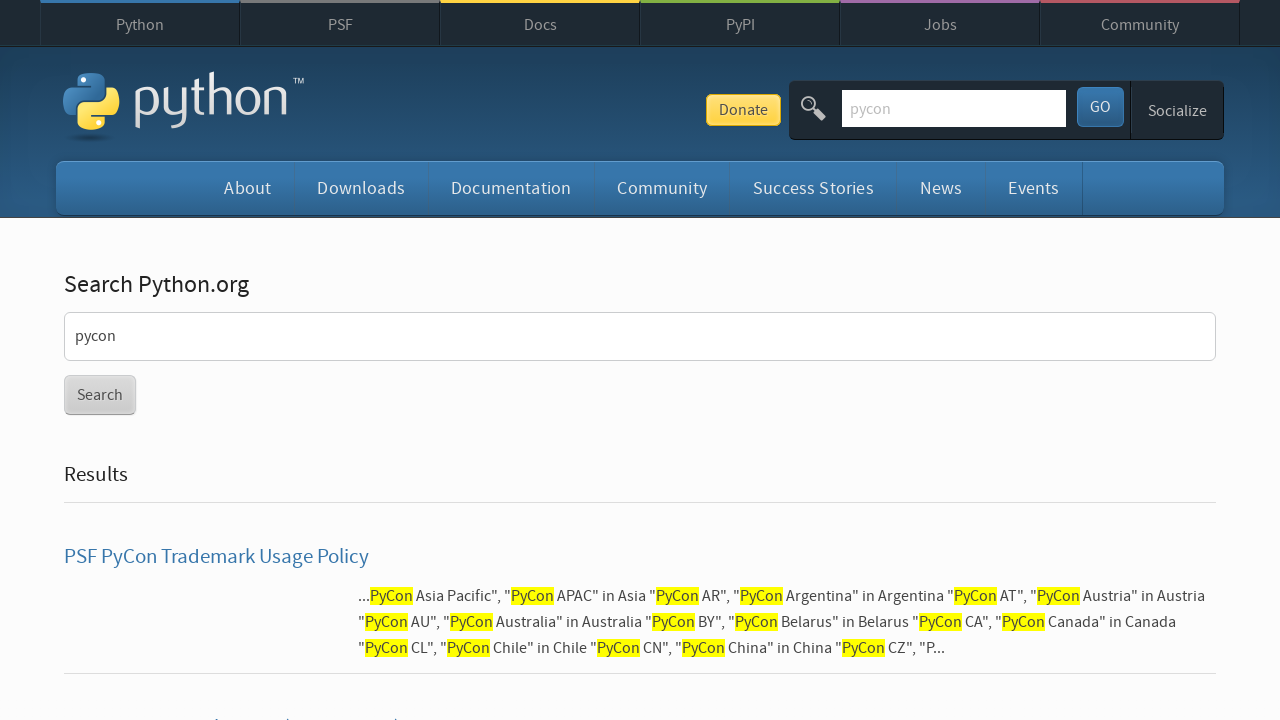

Search results page loaded successfully
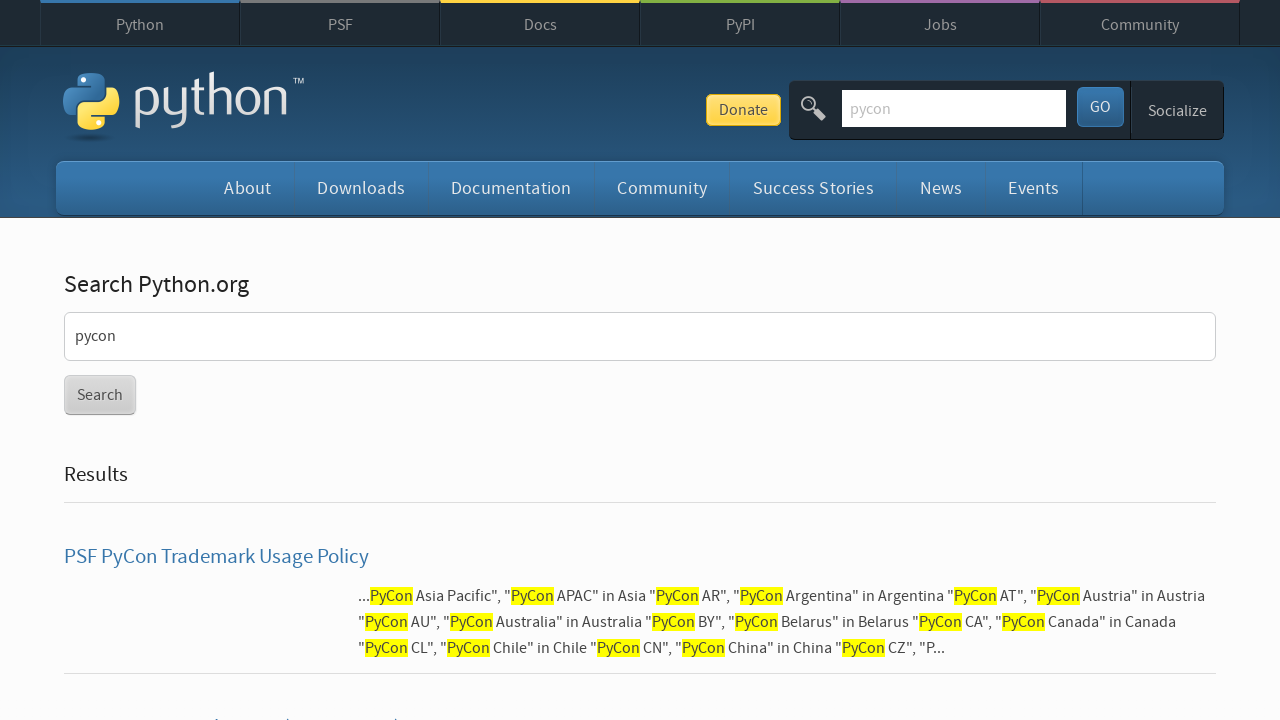

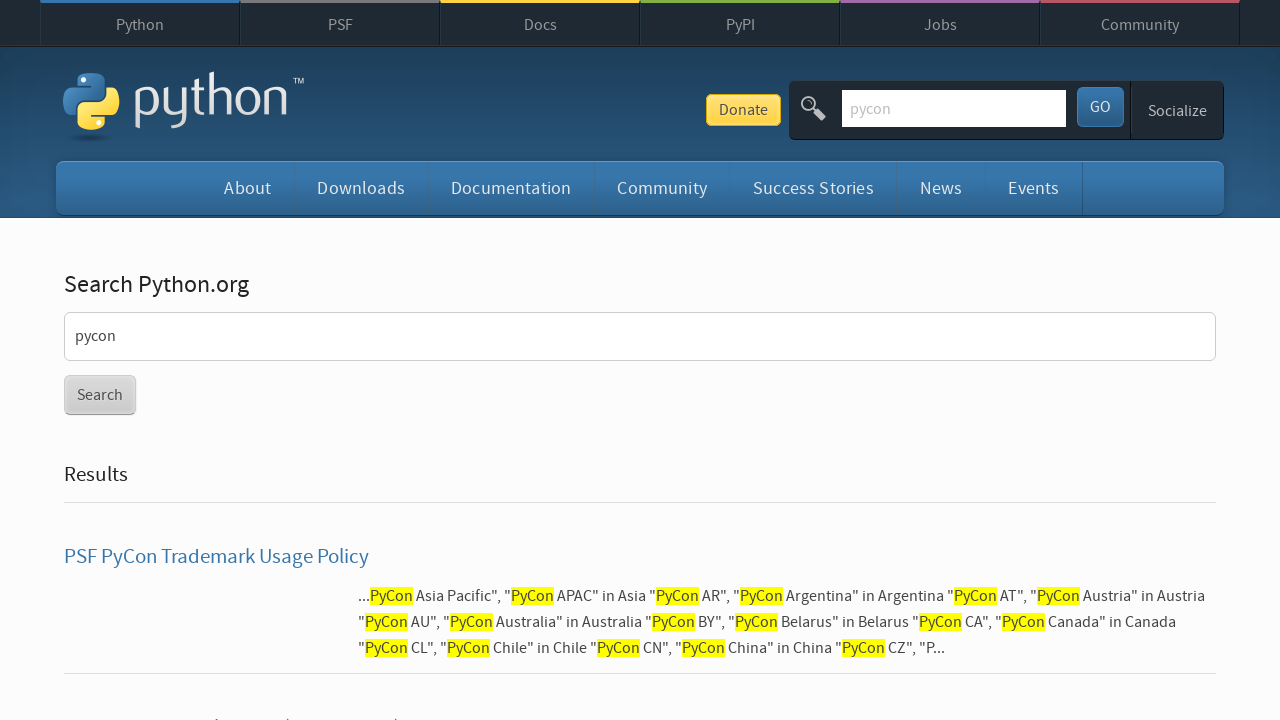